Tests JavaScript prompt alert functionality on W3Schools by switching to an iframe, clicking a "Try it" button, entering a name in the prompt dialog, and verifying the output displays the entered name.

Starting URL: https://www.w3schools.com/js/tryit.asp?filename=tryjs_prompt

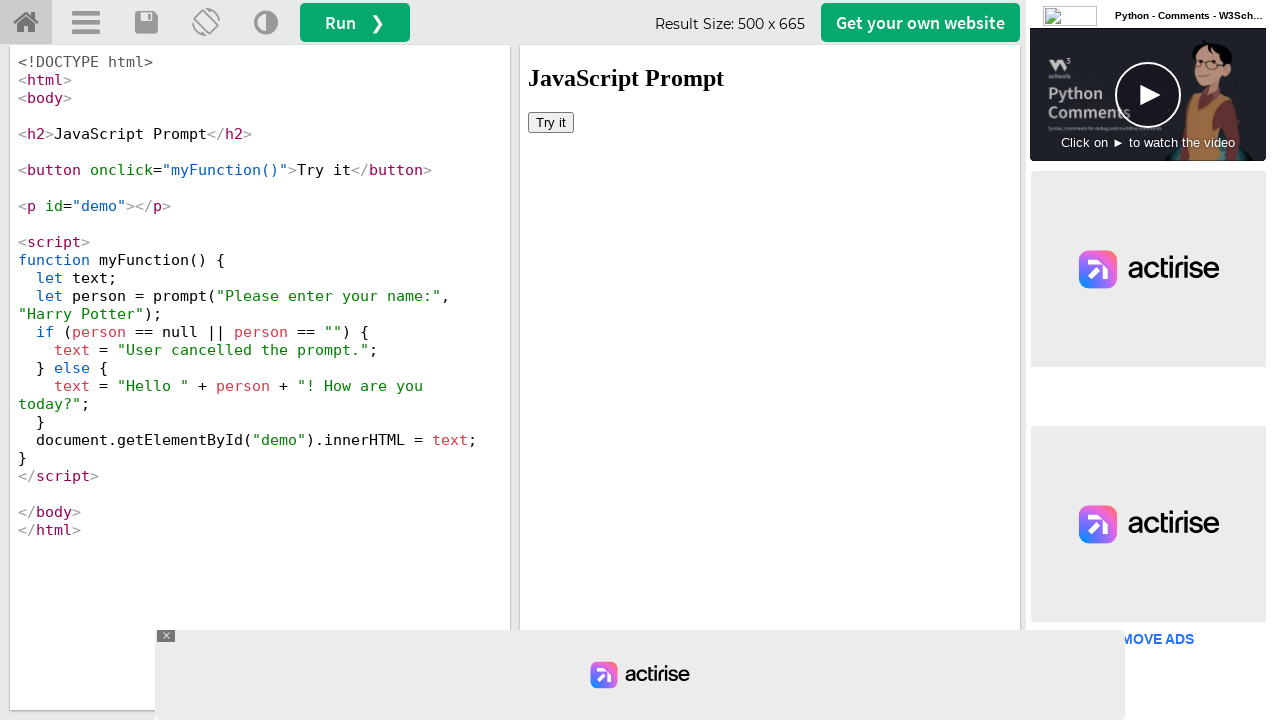

Waited for iframe #iframeResult to load
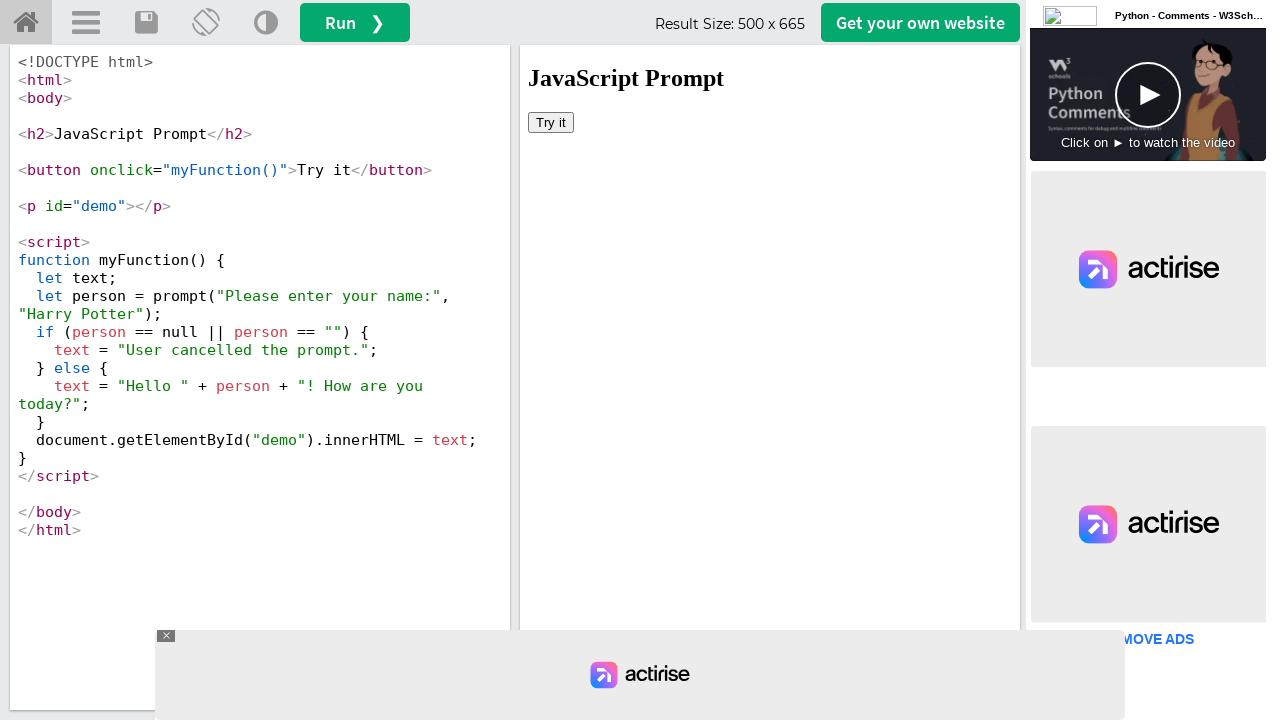

Located iframe #iframeResult for frame switching
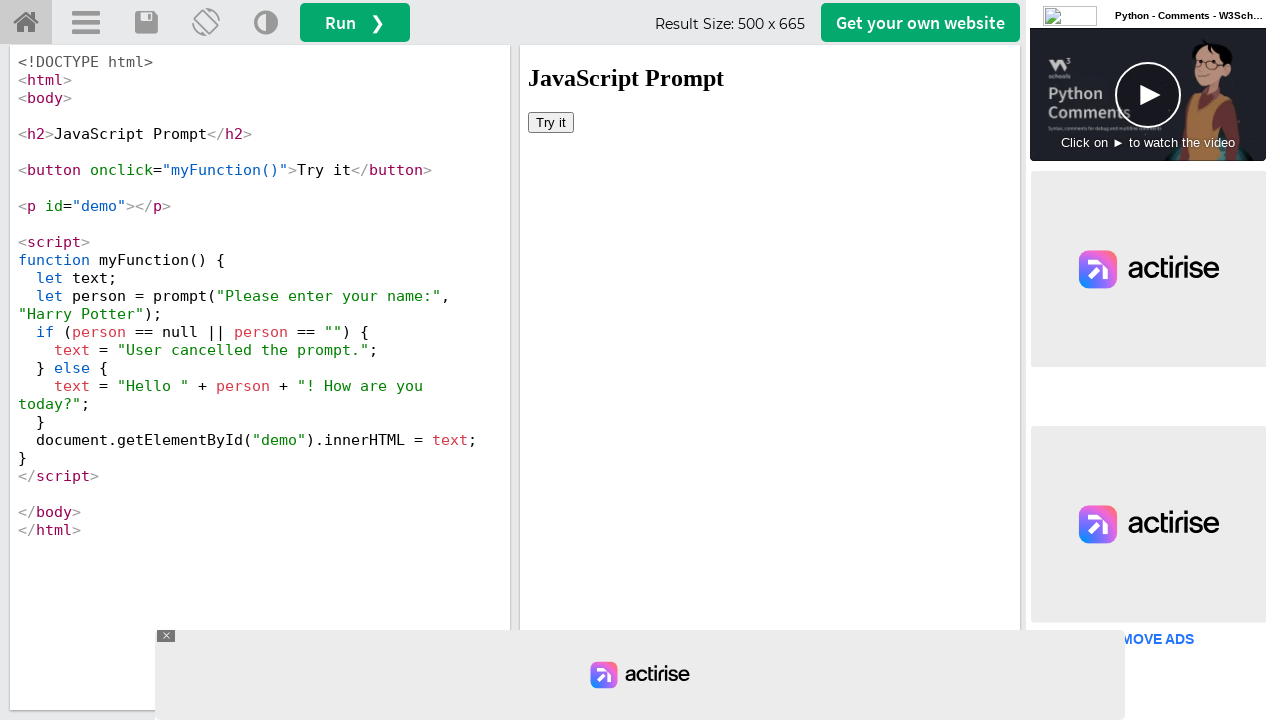

Clicked 'Try it' button inside iframe at (551, 122) on #iframeResult >> internal:control=enter-frame >> xpath=//button[text()='Try it']
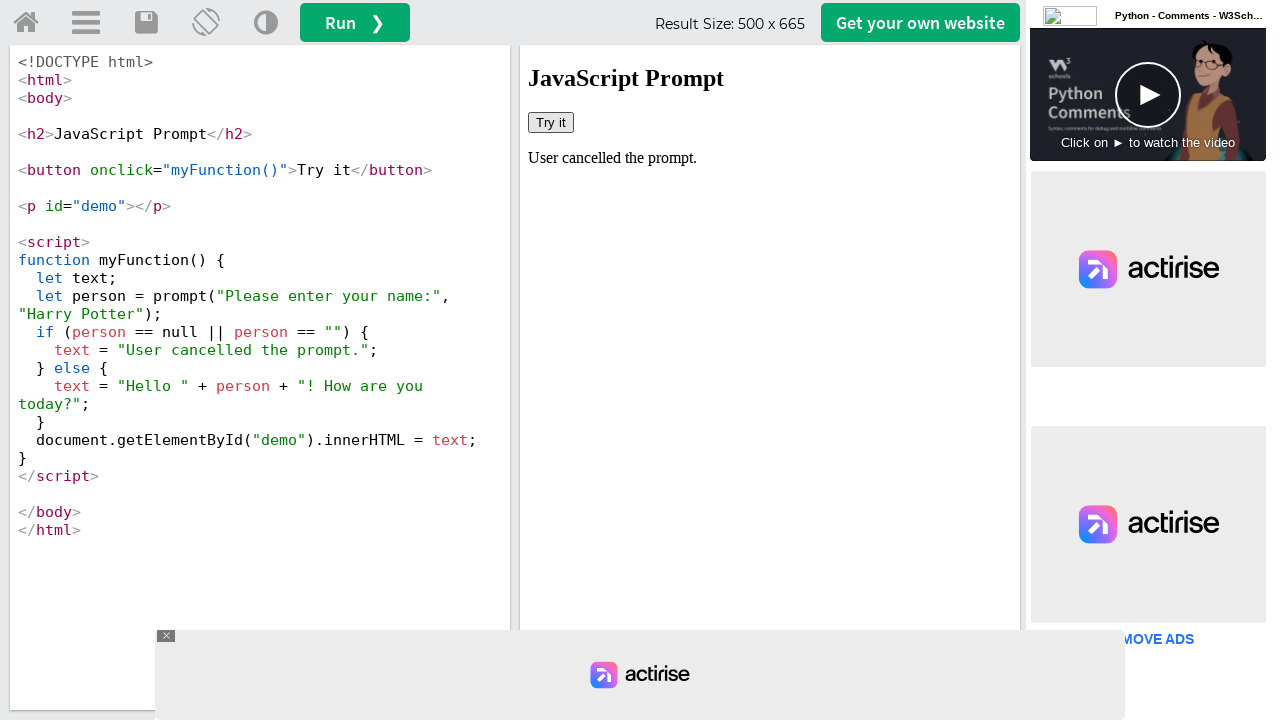

Set up dialog handler to accept prompt with 'Marcus'
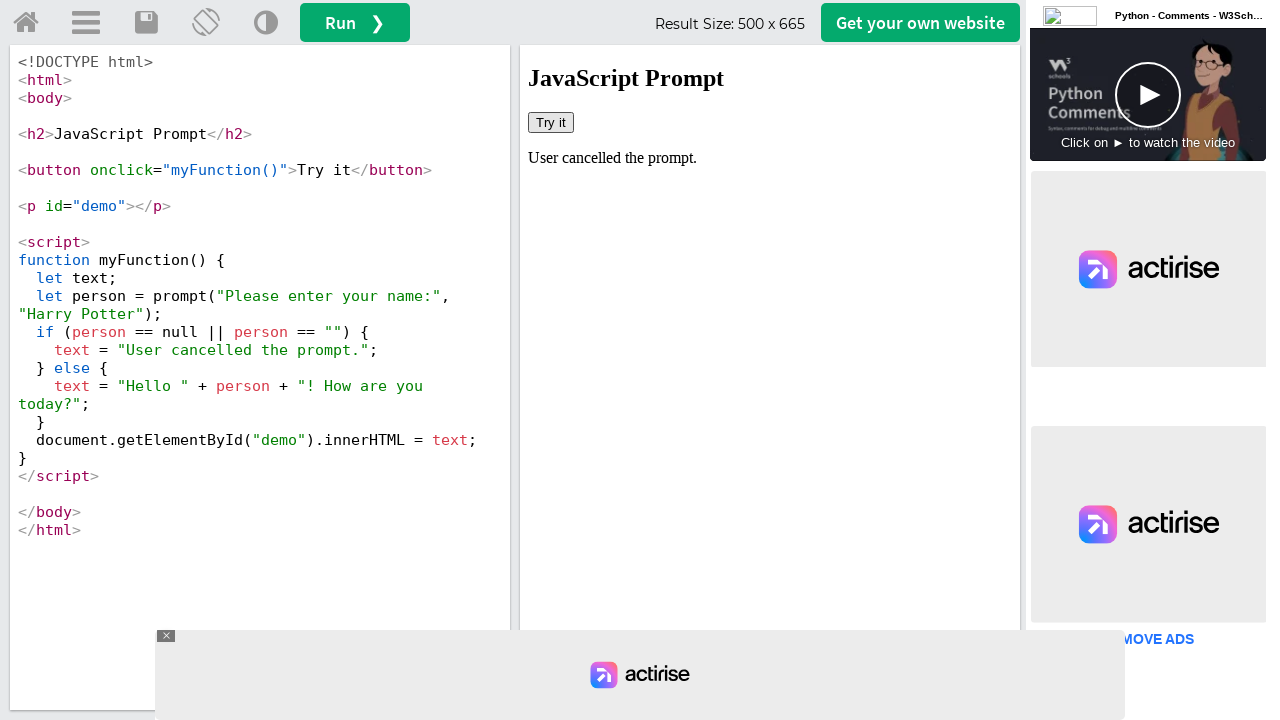

Clicked 'Try it' button again to trigger prompt dialog at (551, 122) on #iframeResult >> internal:control=enter-frame >> xpath=//button[text()='Try it']
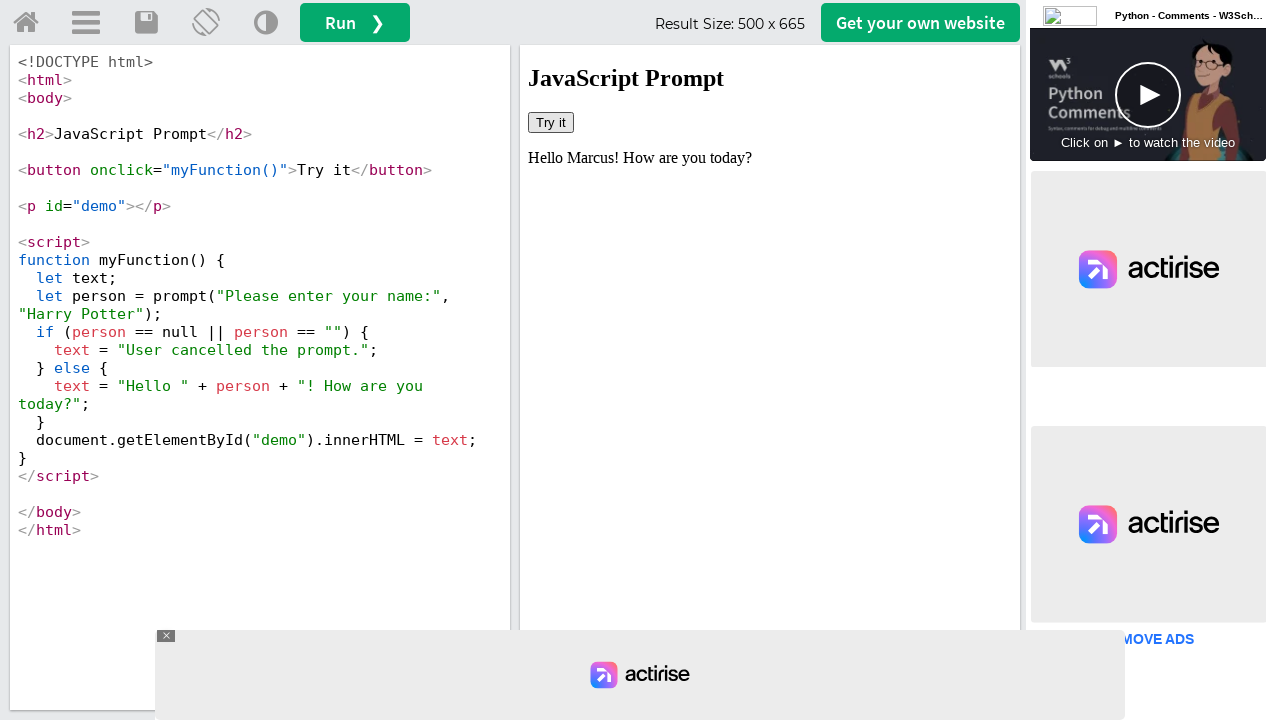

Output element #demo loaded with entered name 'Marcus'
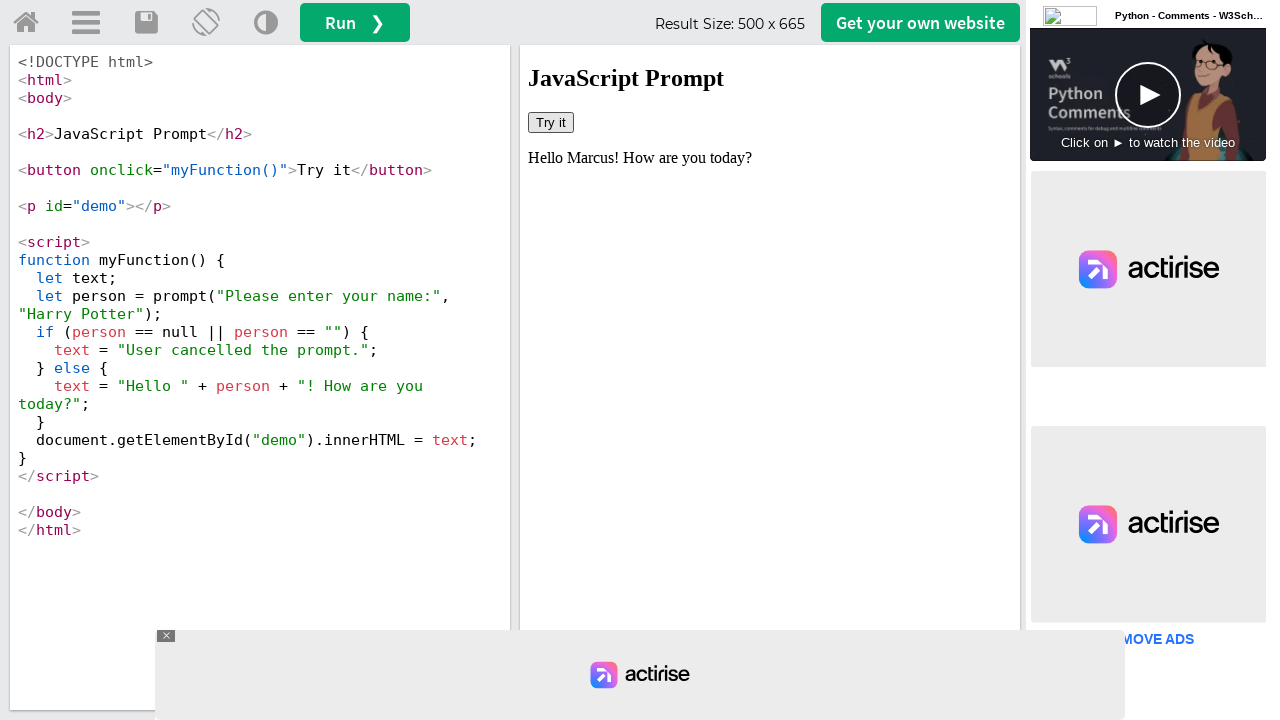

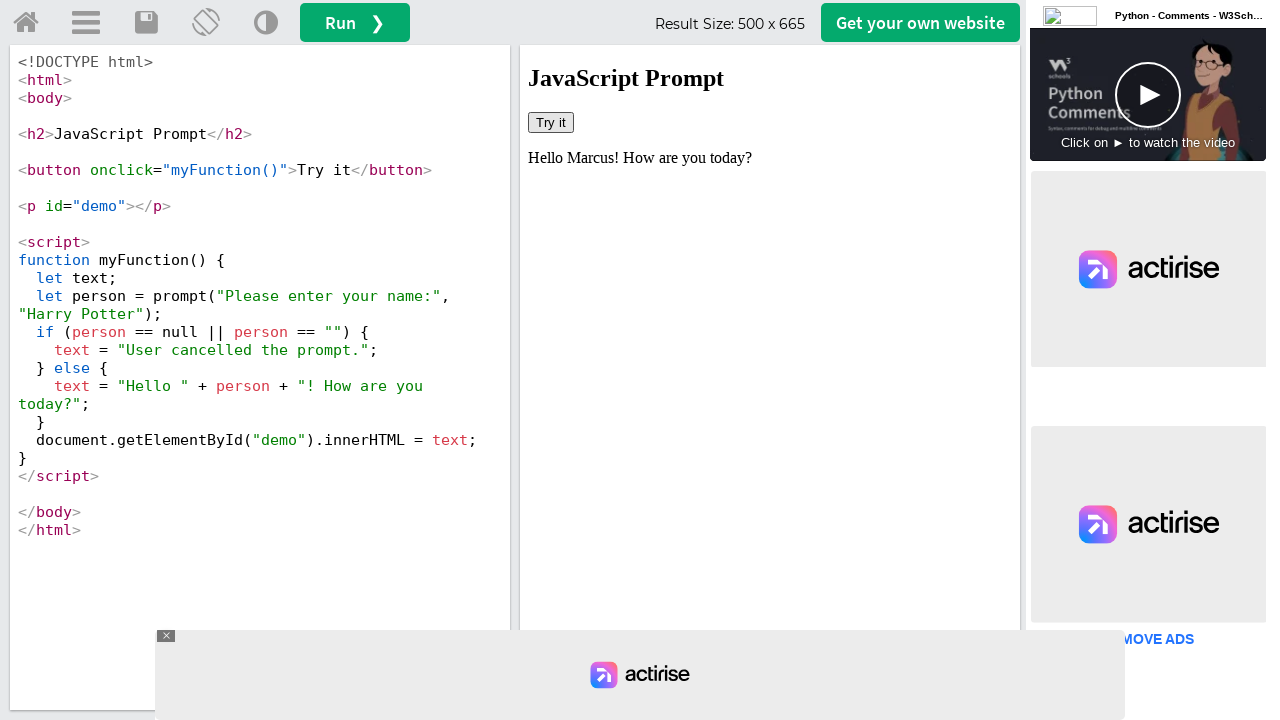